Tests that none of the elements with class "test" contain the number 190 in their text

Starting URL: https://kristinek.github.io/site/examples/locators

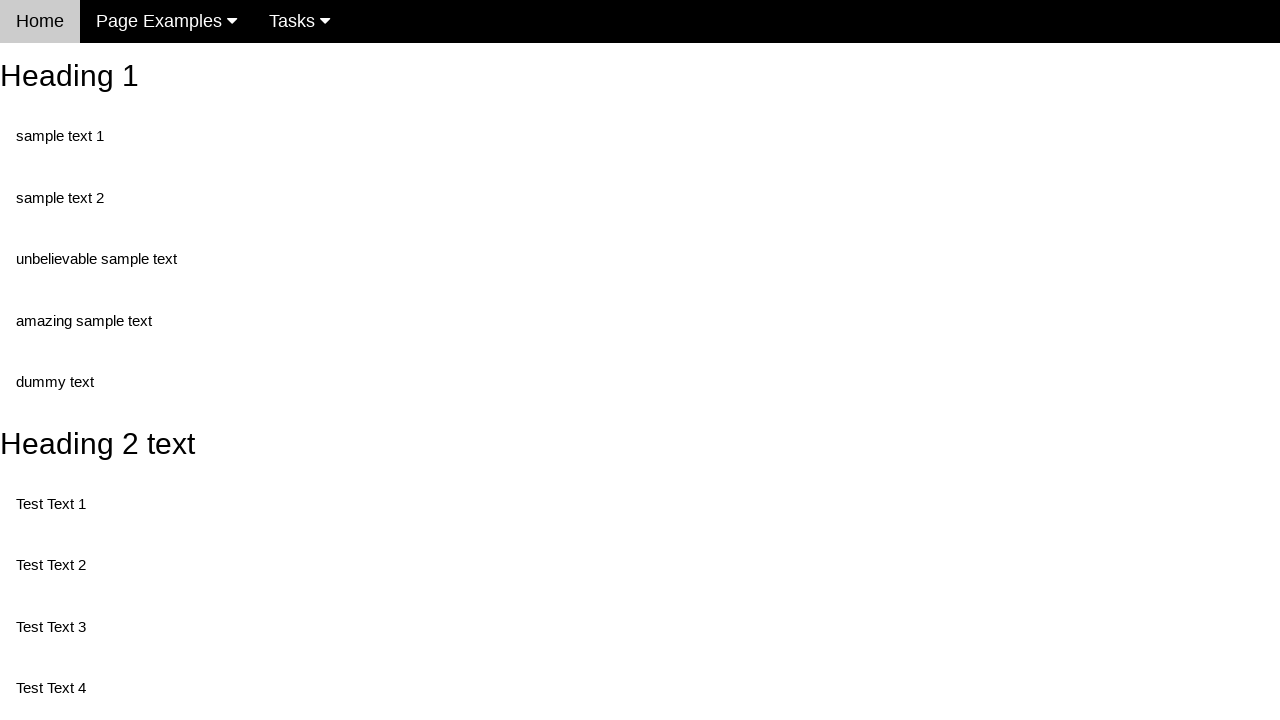

Navigated to locators example page
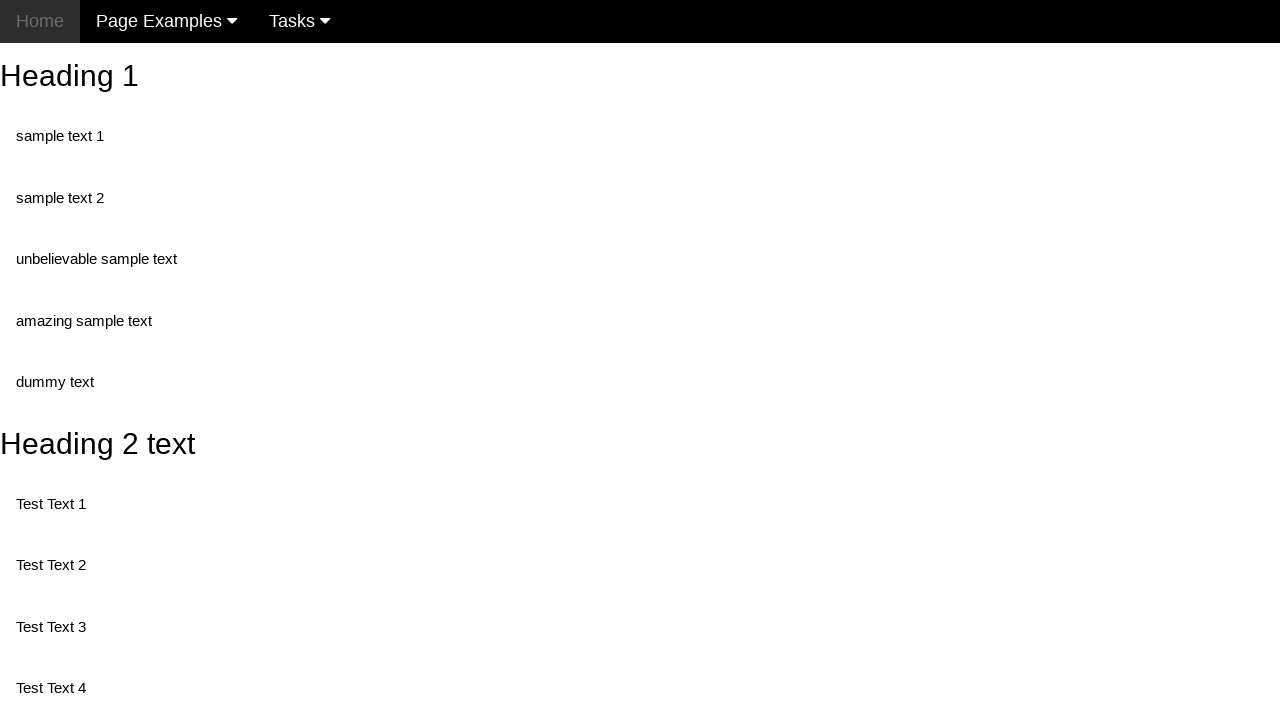

Waited for elements with class 'test' to be present
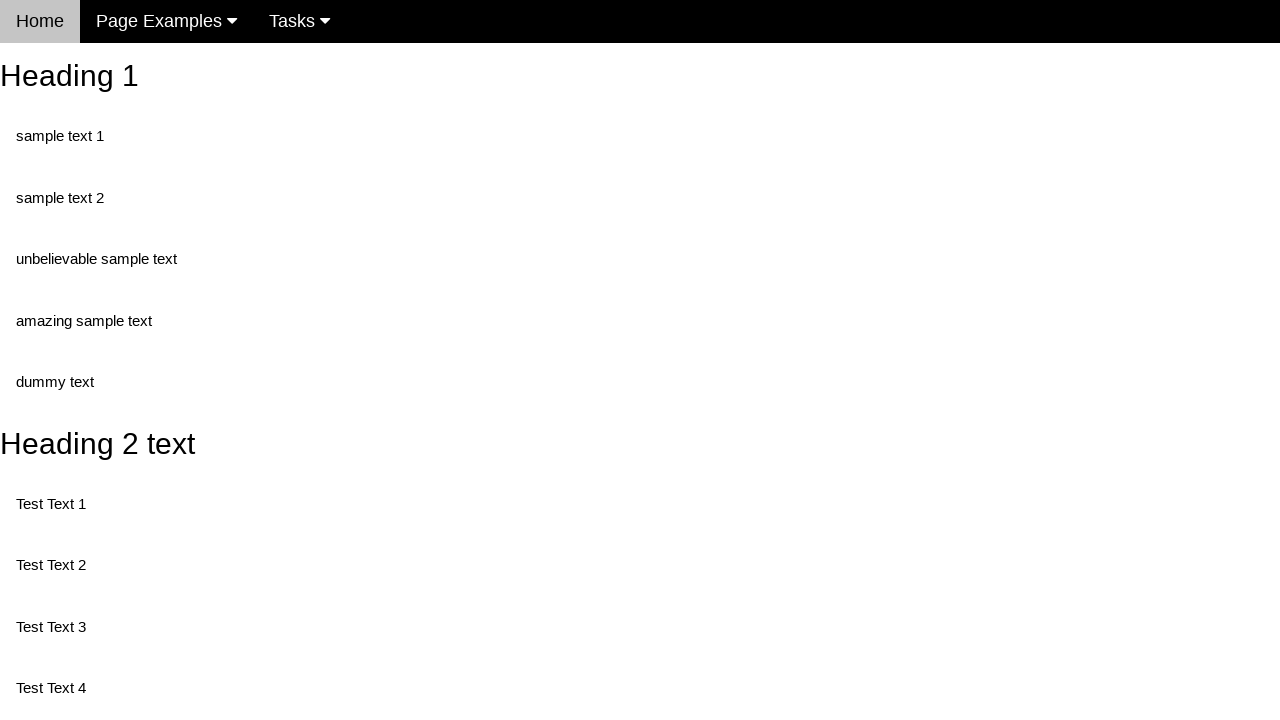

Retrieved all elements with class 'test'
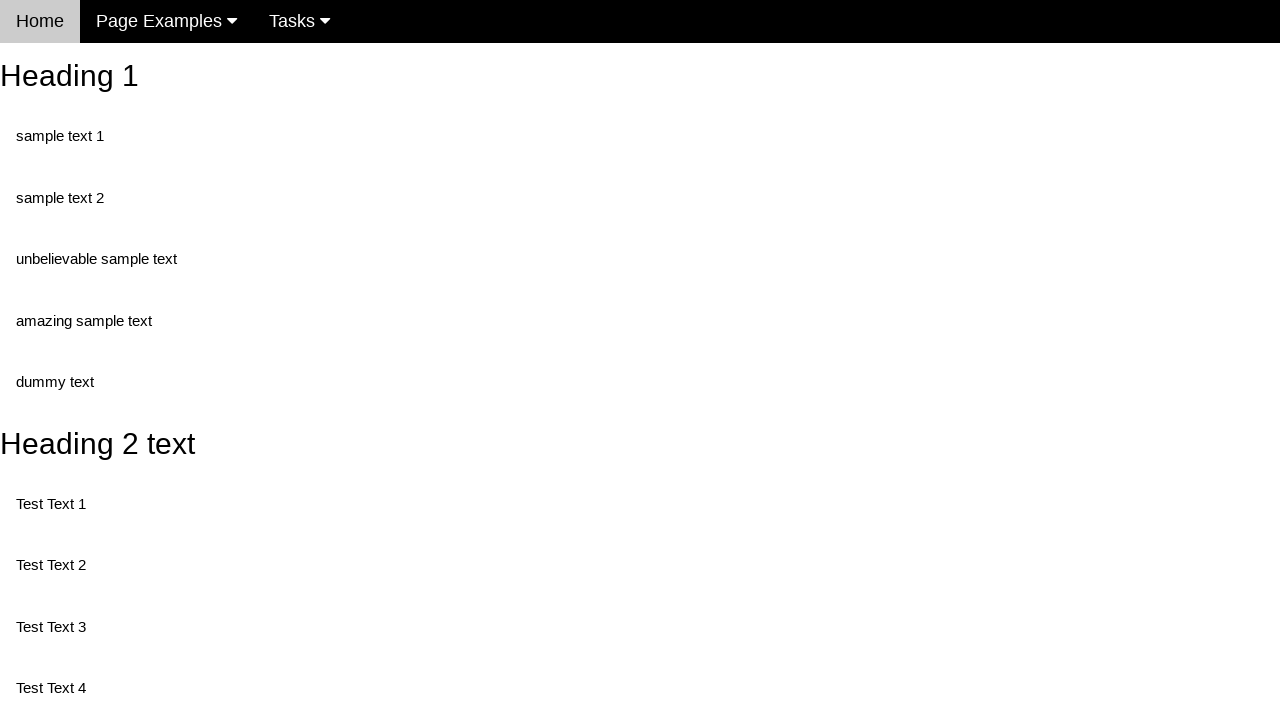

Retrieved text content from test element: 'Test Text 1'
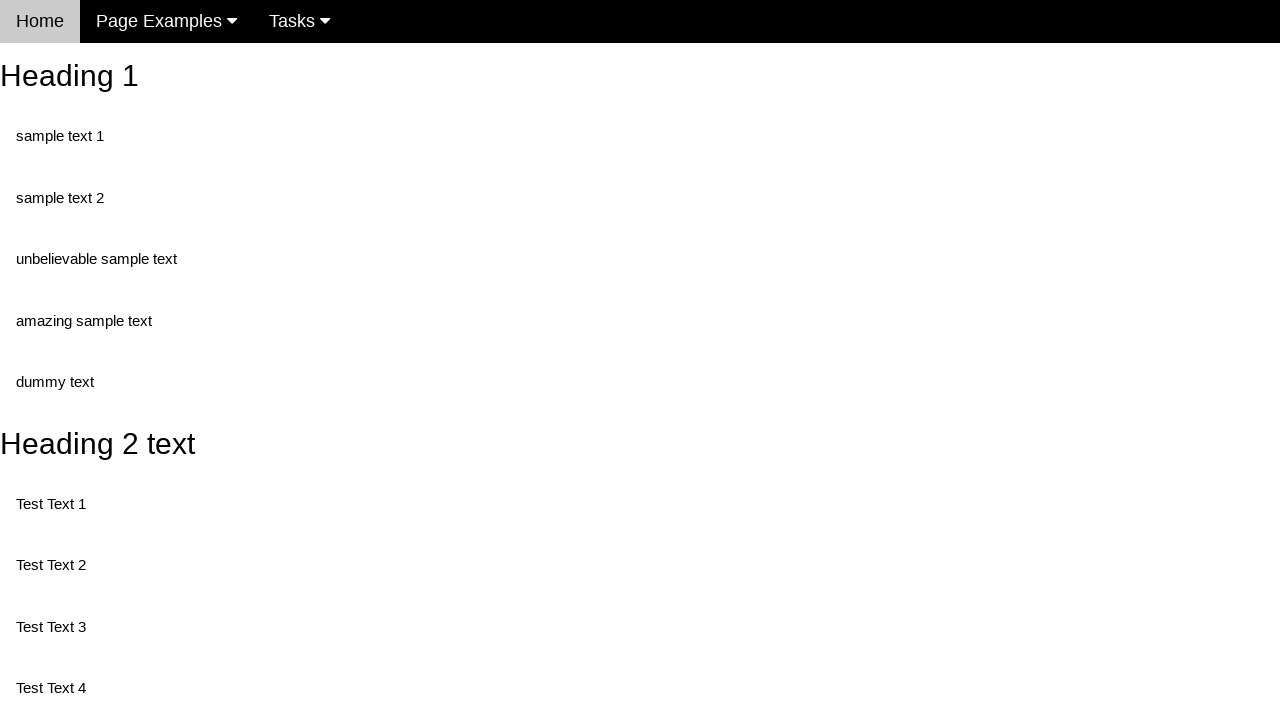

Verified that element does not contain '190'
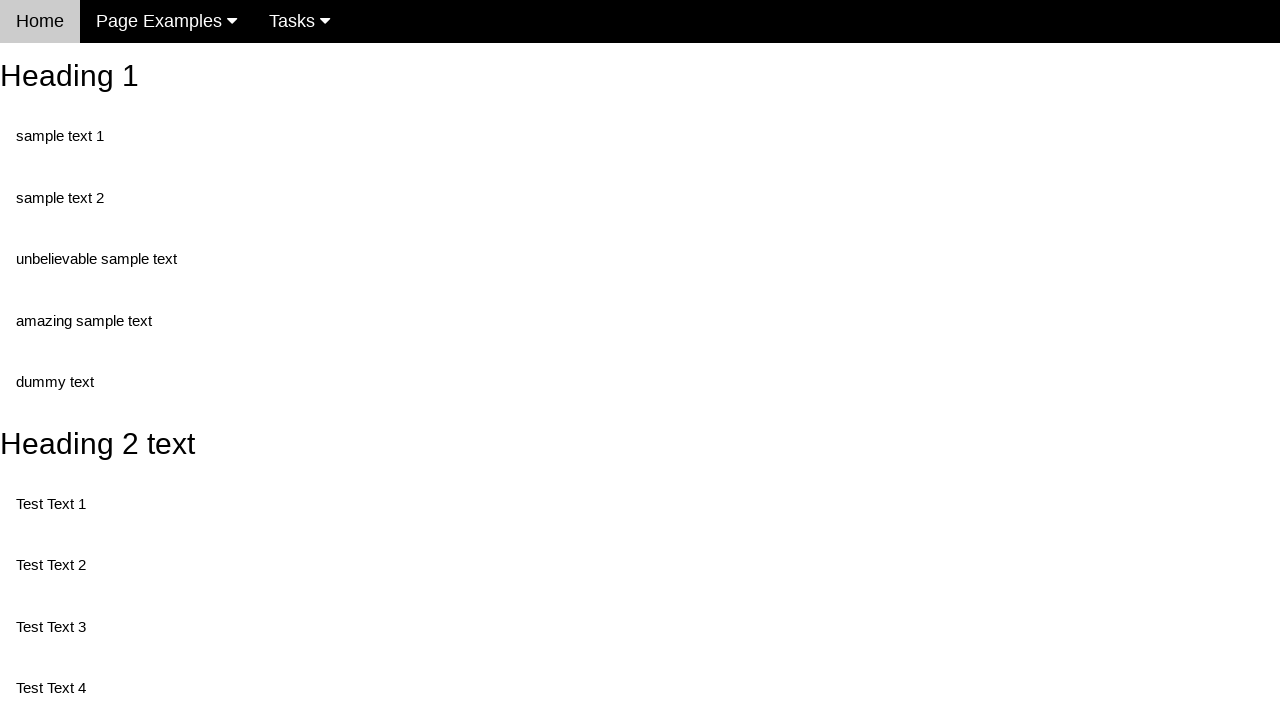

Retrieved text content from test element: 'Test Text 3'
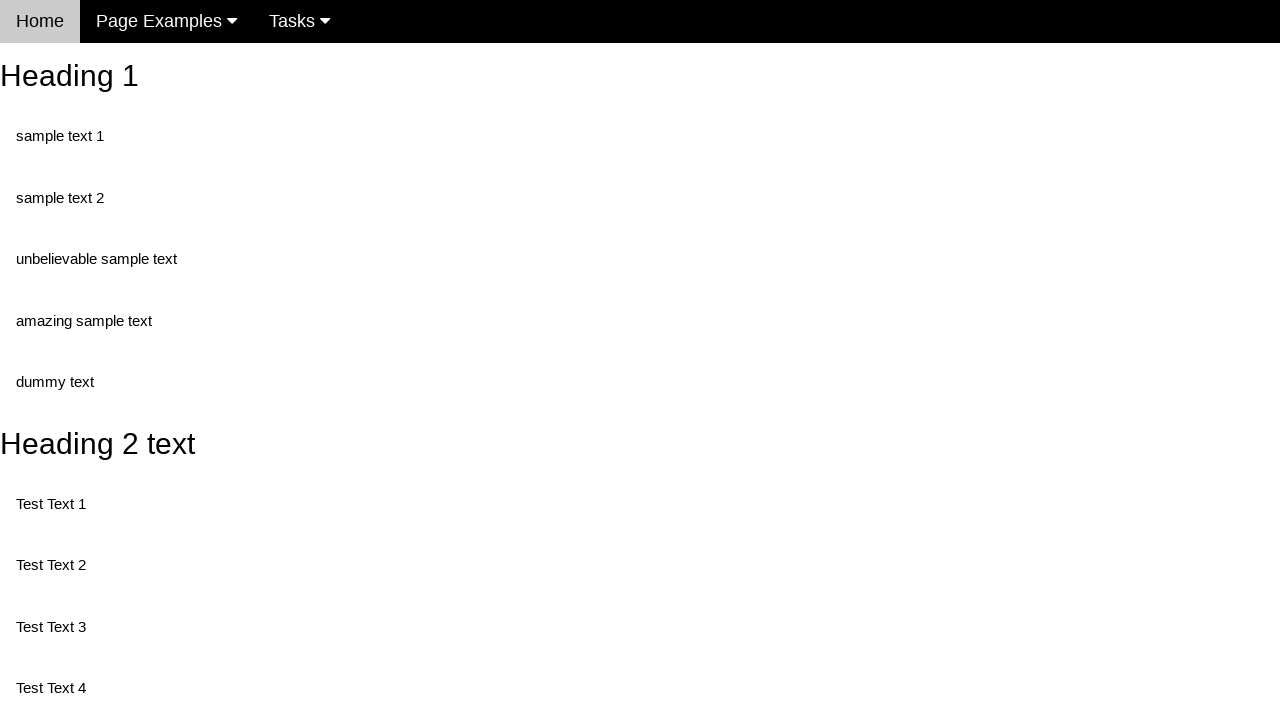

Verified that element does not contain '190'
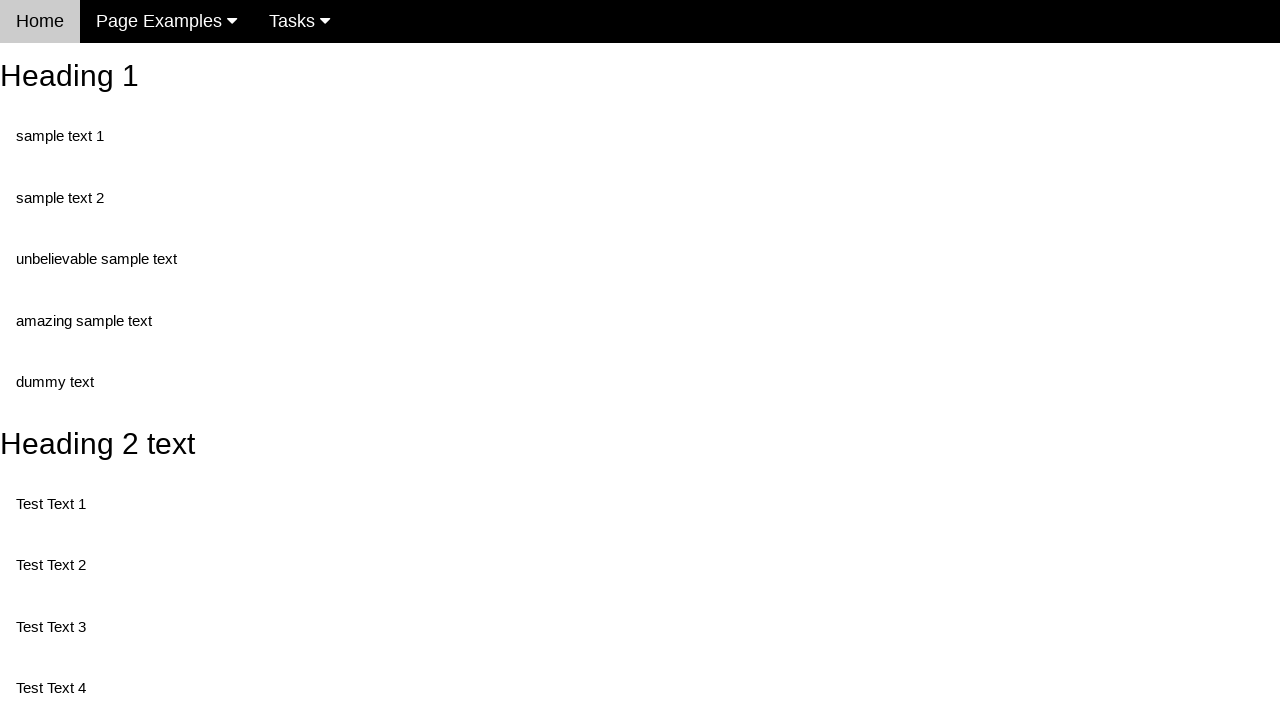

Retrieved text content from test element: 'Test Text 4'
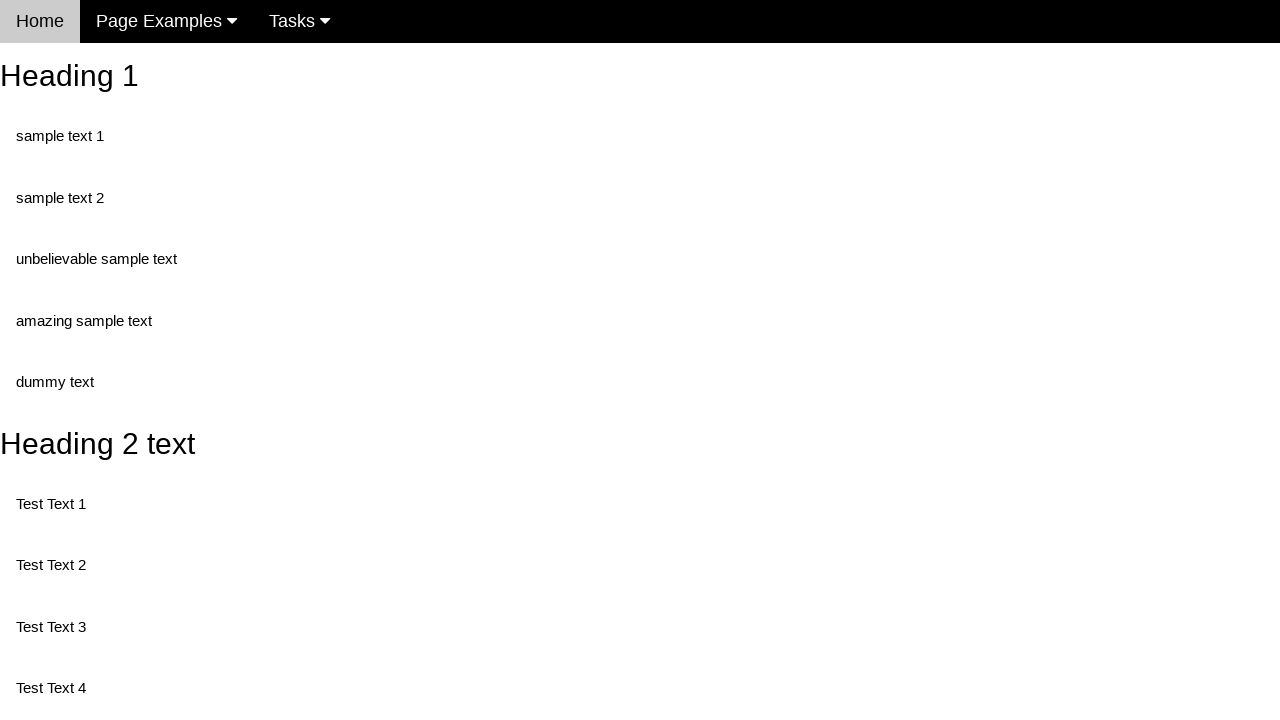

Verified that element does not contain '190'
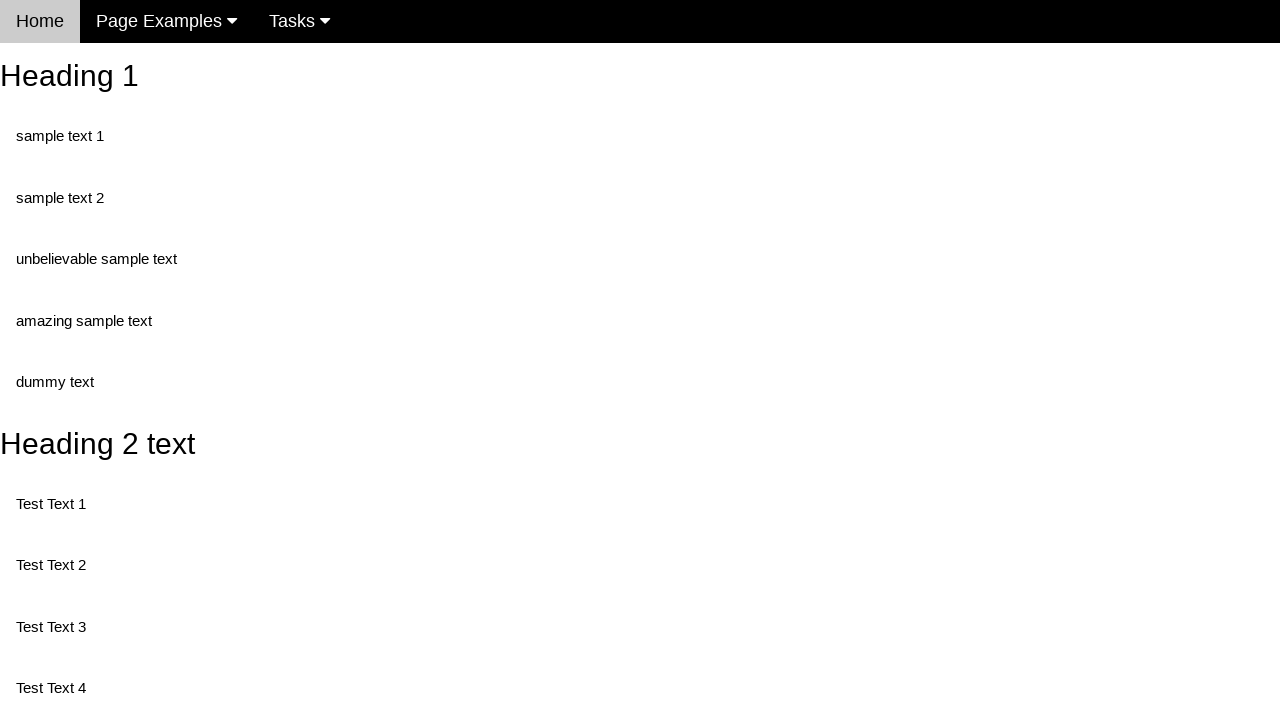

Retrieved text content from test element: 'Test Text 5'
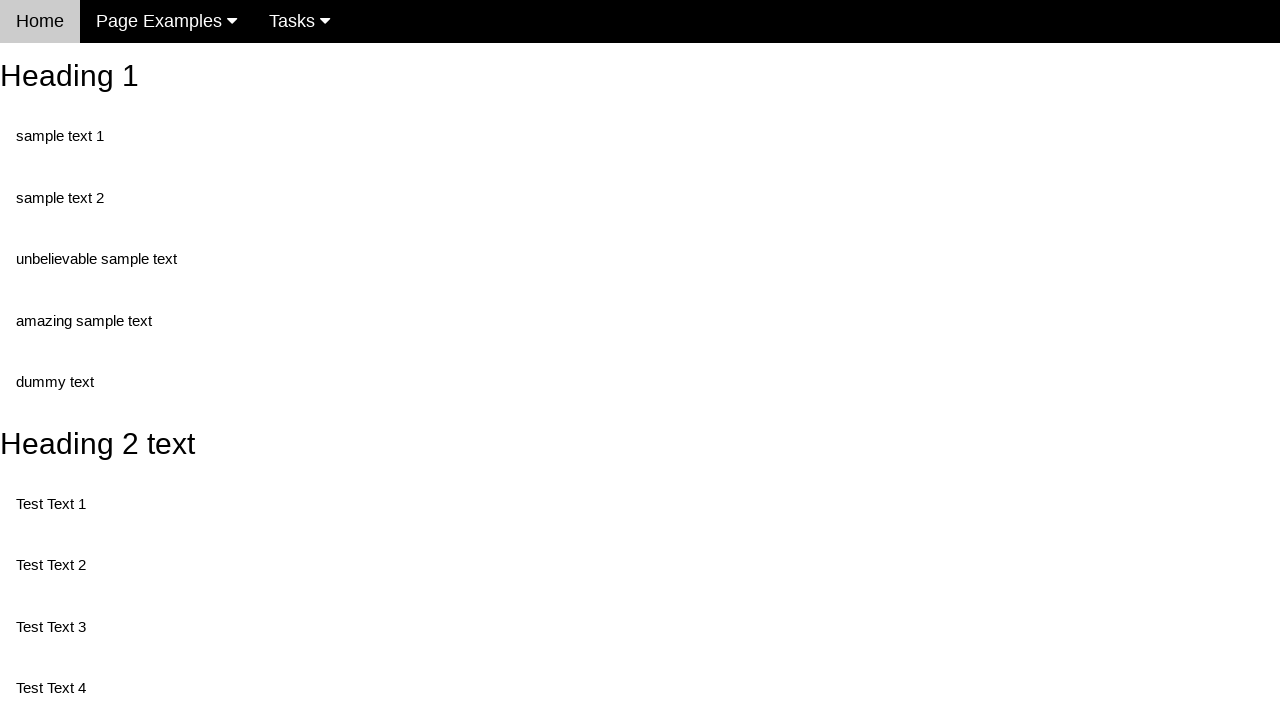

Verified that element does not contain '190'
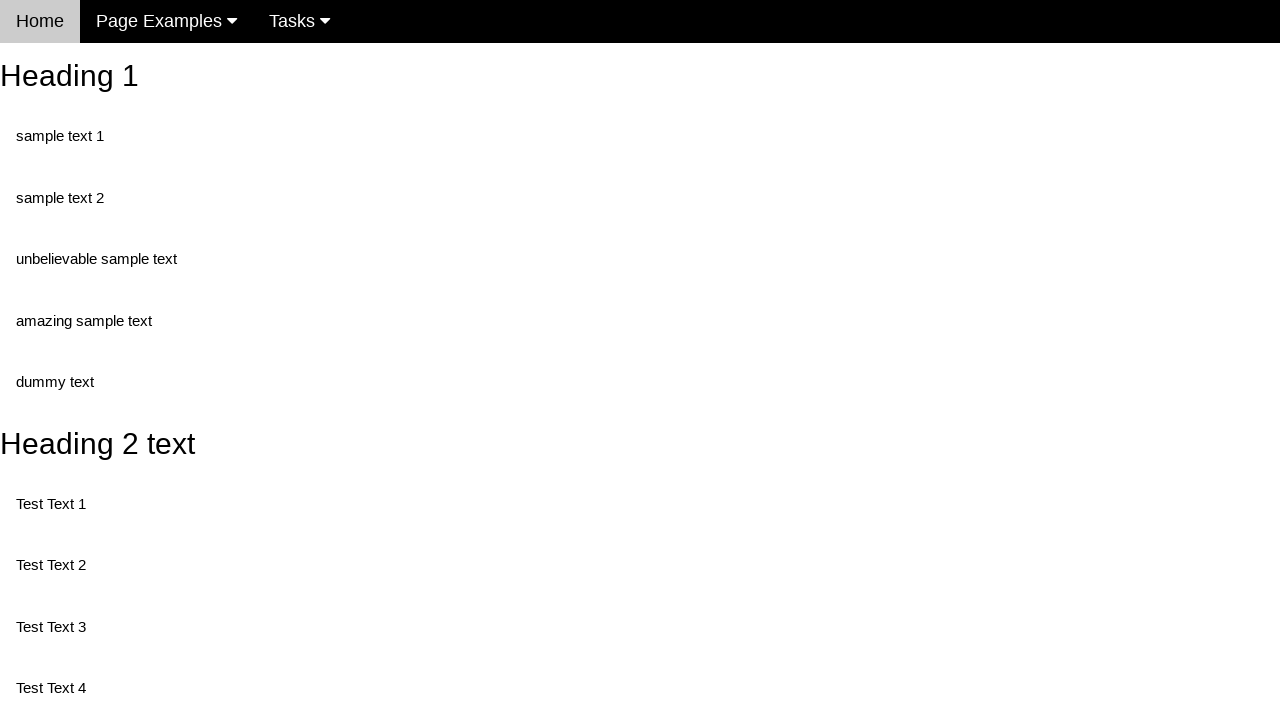

Retrieved text content from test element: 'Test Text 6'
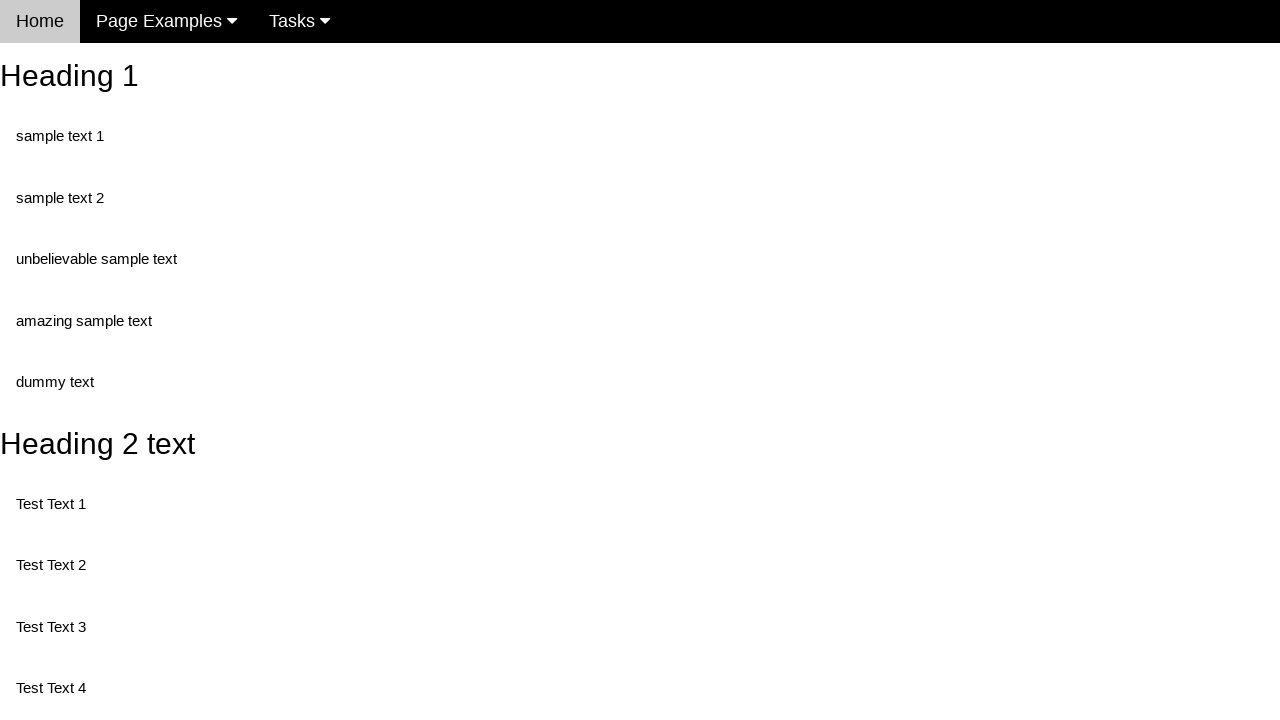

Verified that element does not contain '190'
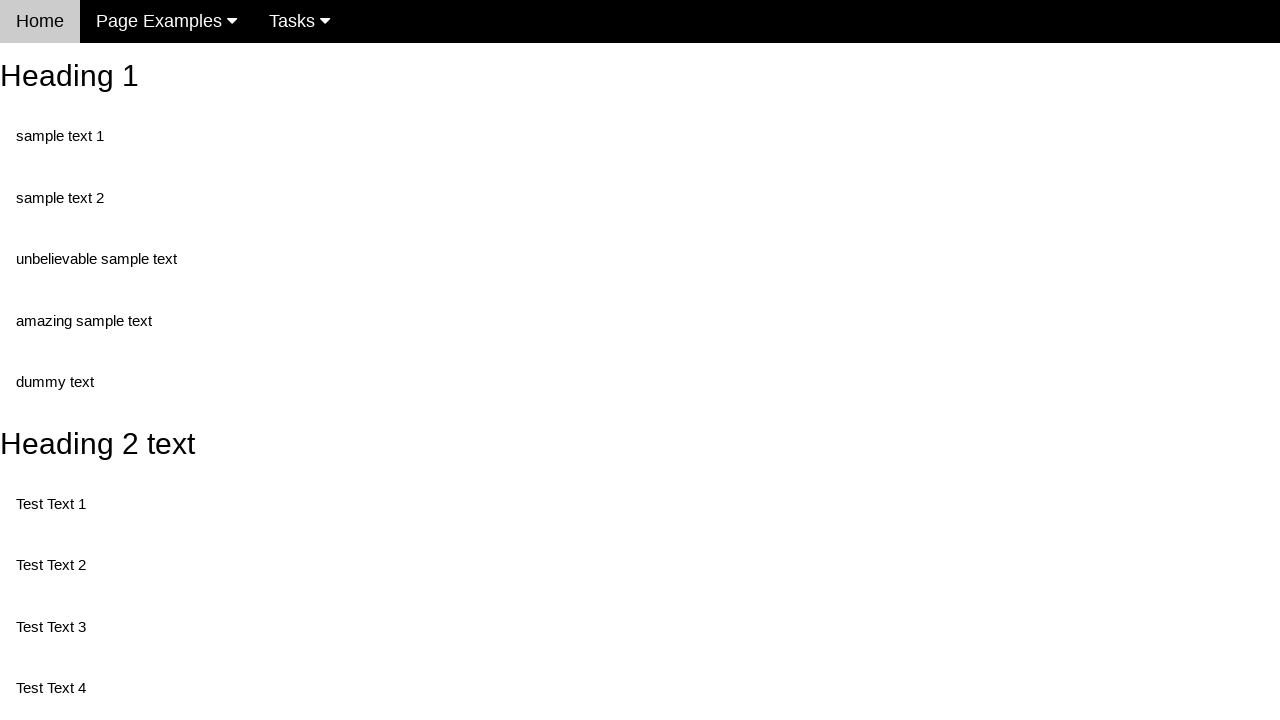

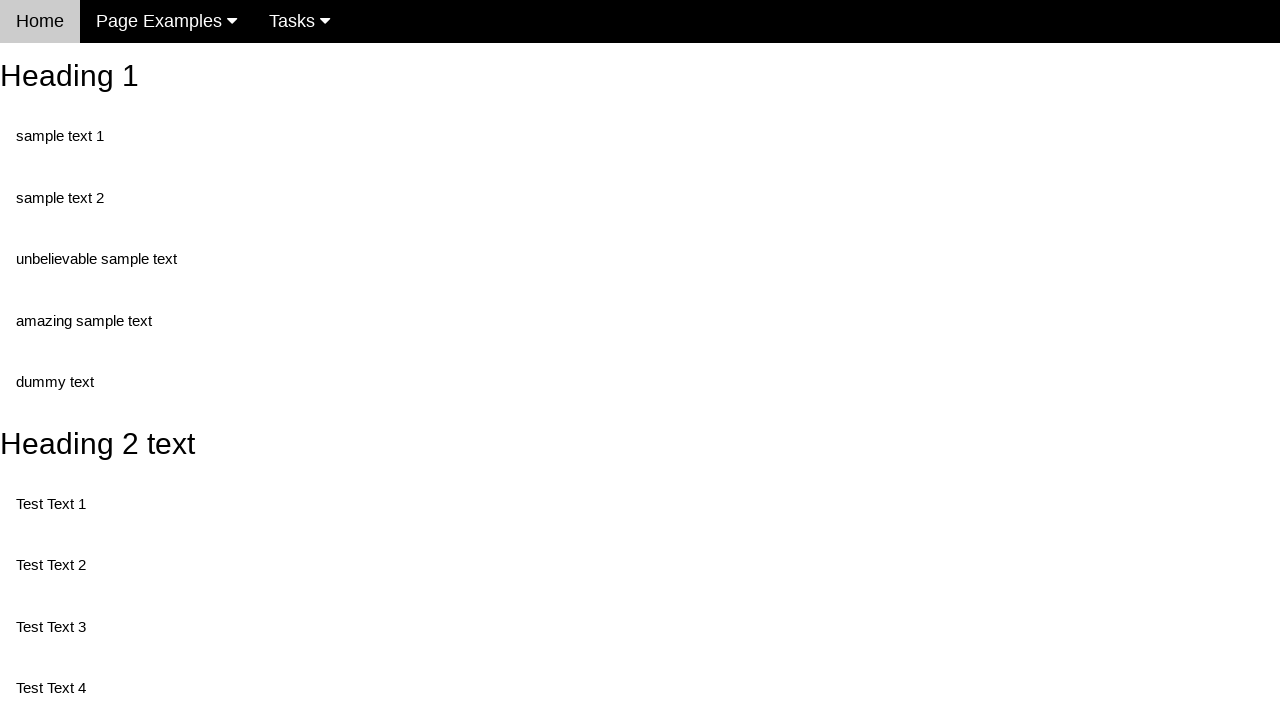